Navigates to the Calley Pro features page and sets a specific window size to verify the page loads correctly at that resolution.

Starting URL: https://www.getcalley.com/calley-pro-features/

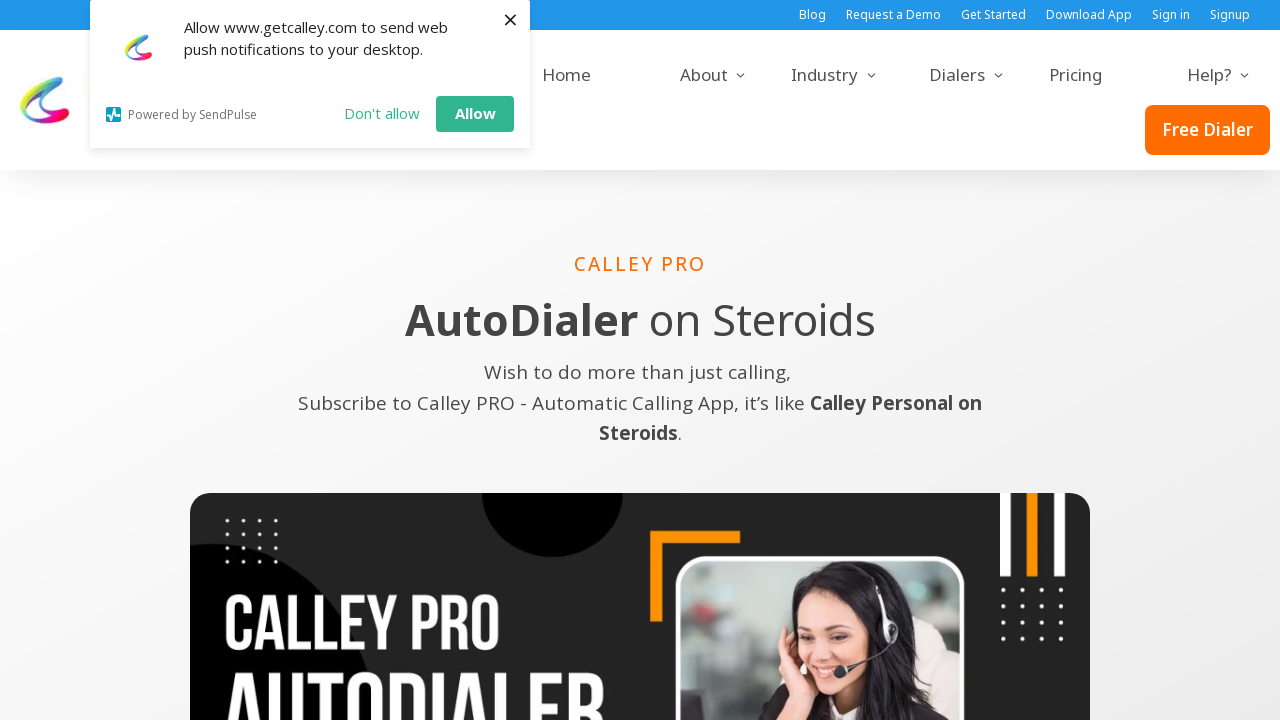

Set viewport size to 1536x864
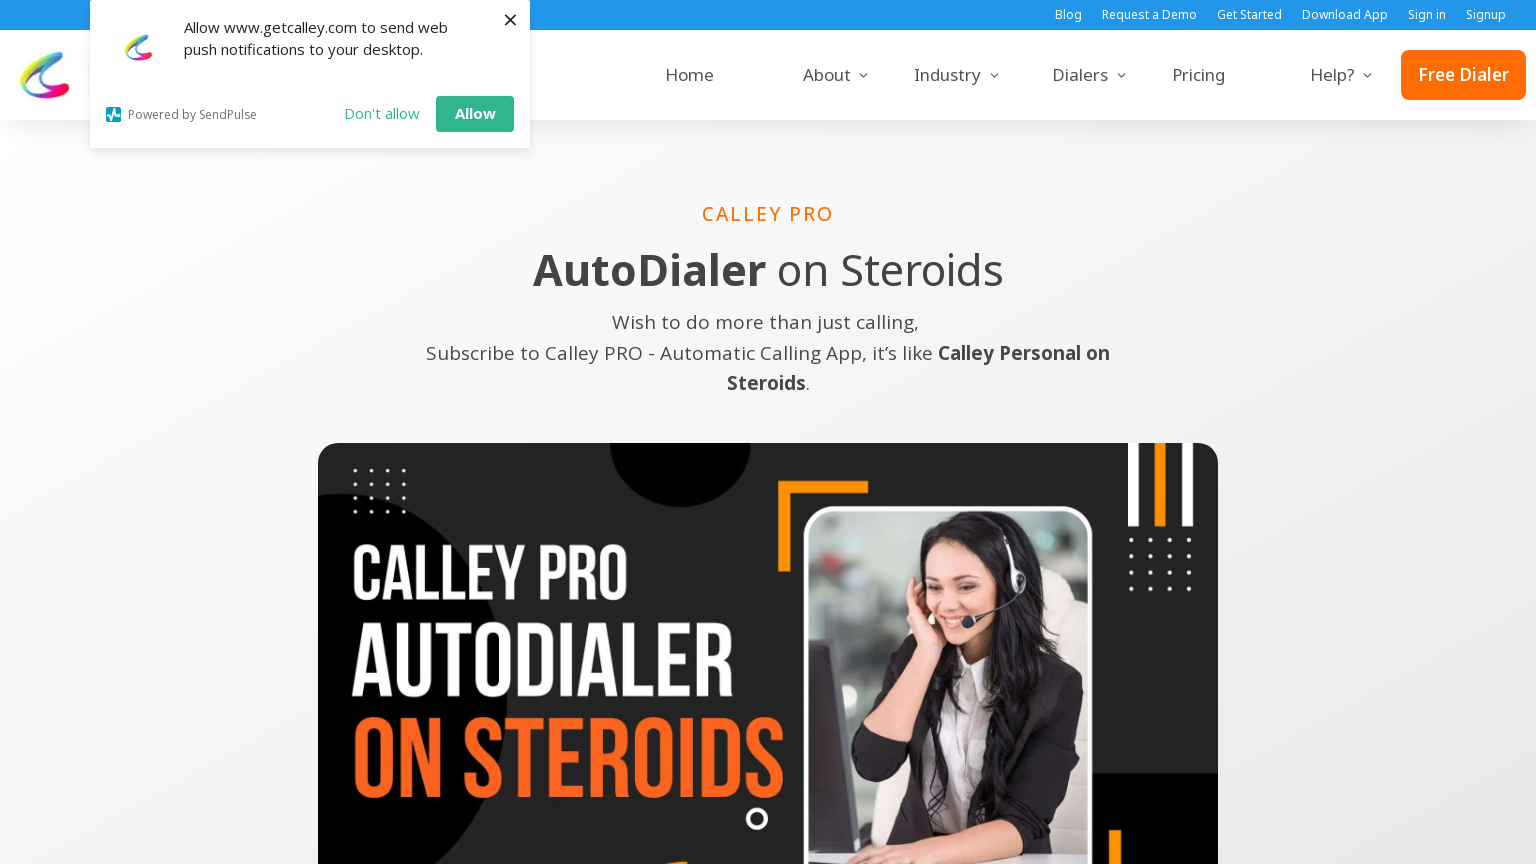

Waited for page to reach networkidle state
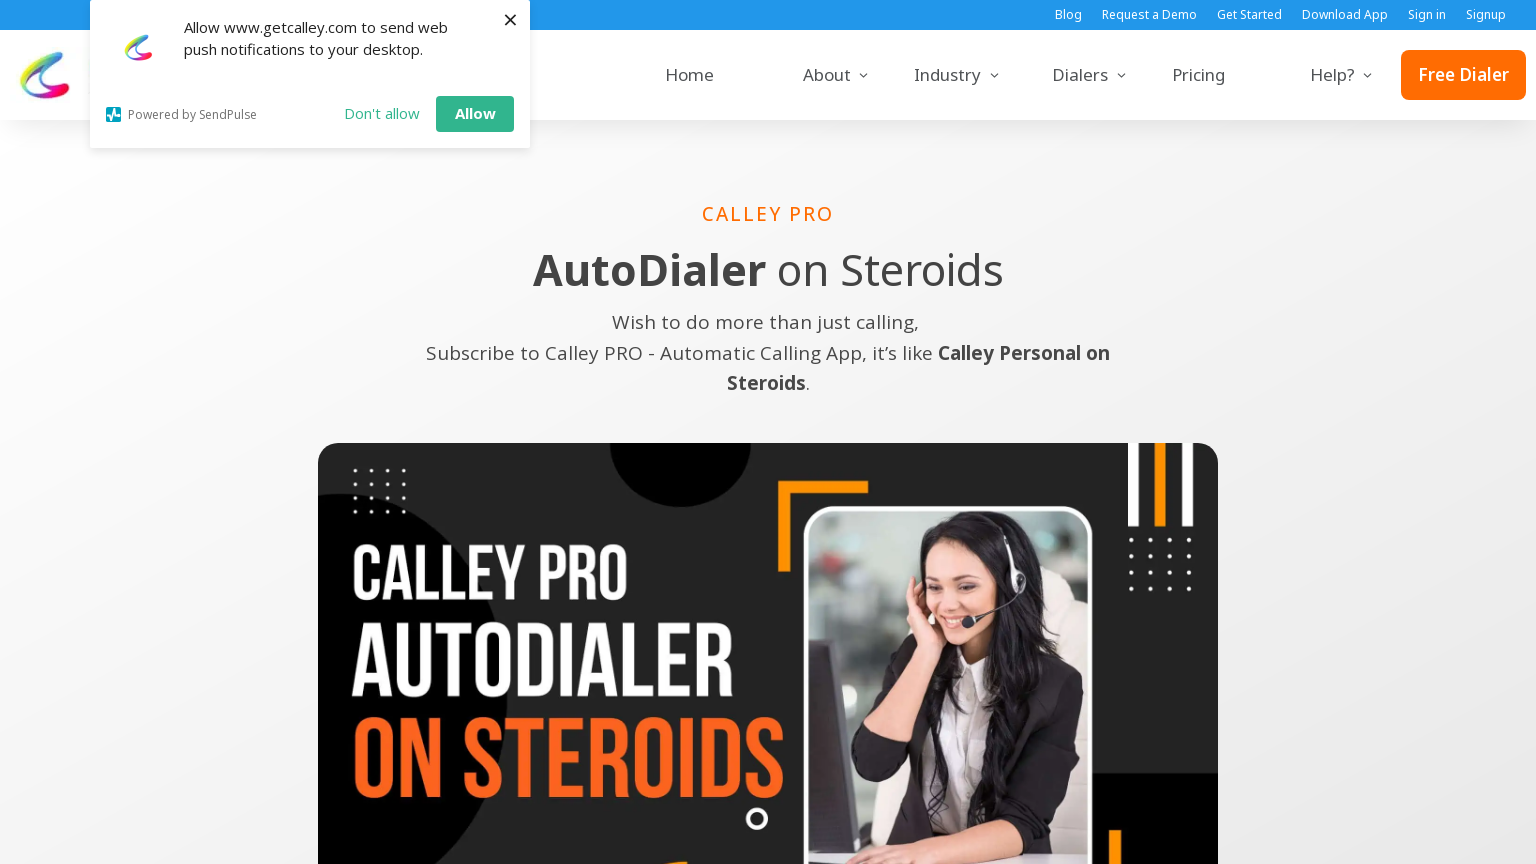

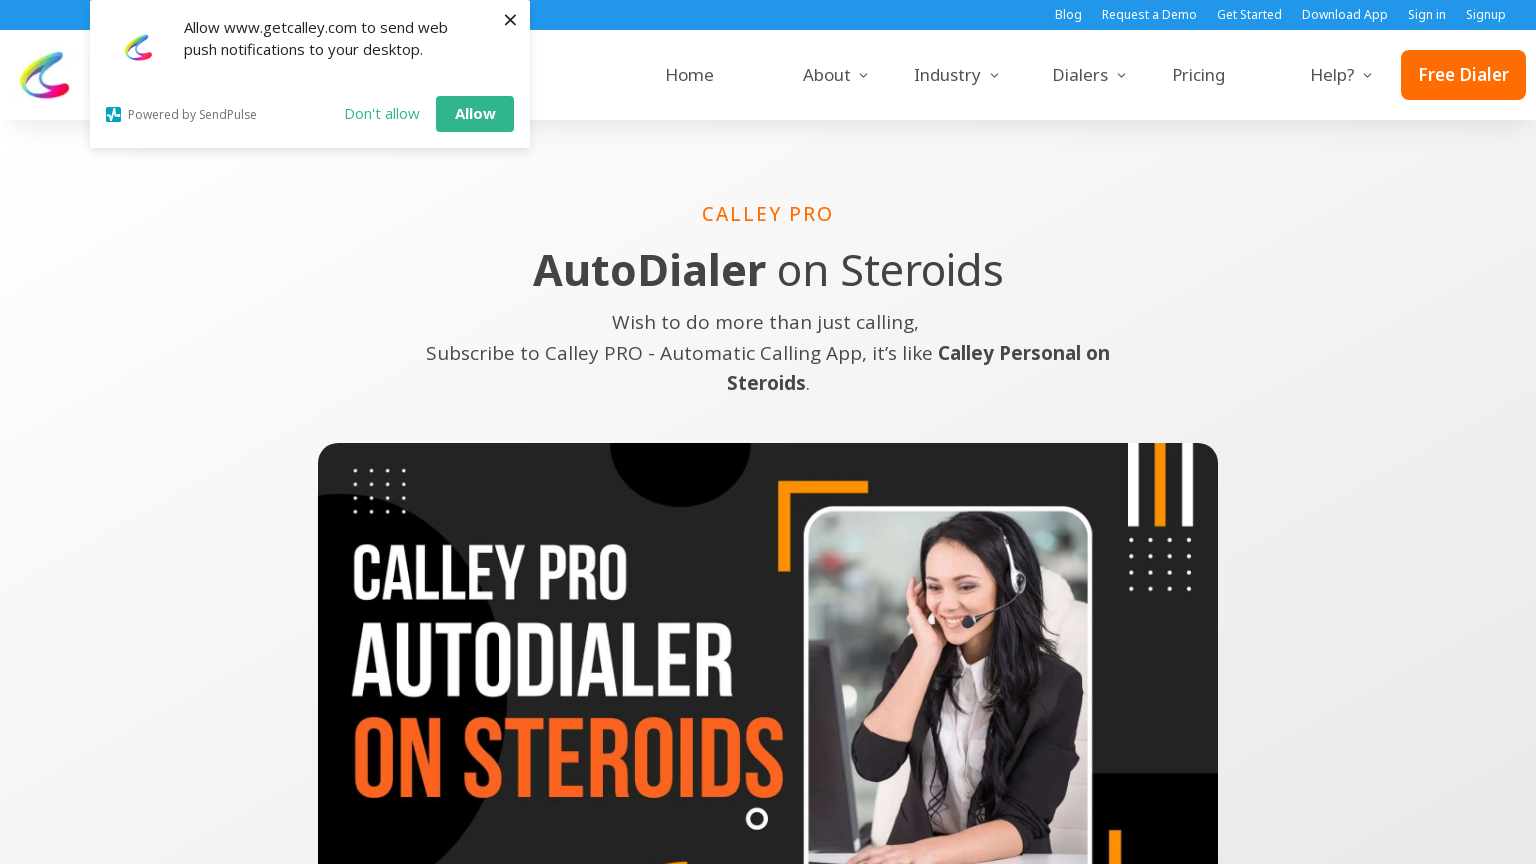